Tests dynamic loading with assertions on hidden/visible states - verifies Hello World is initially hidden, then becomes visible after clicking Start

Starting URL: https://the-internet.herokuapp.com/dynamic_loading/2

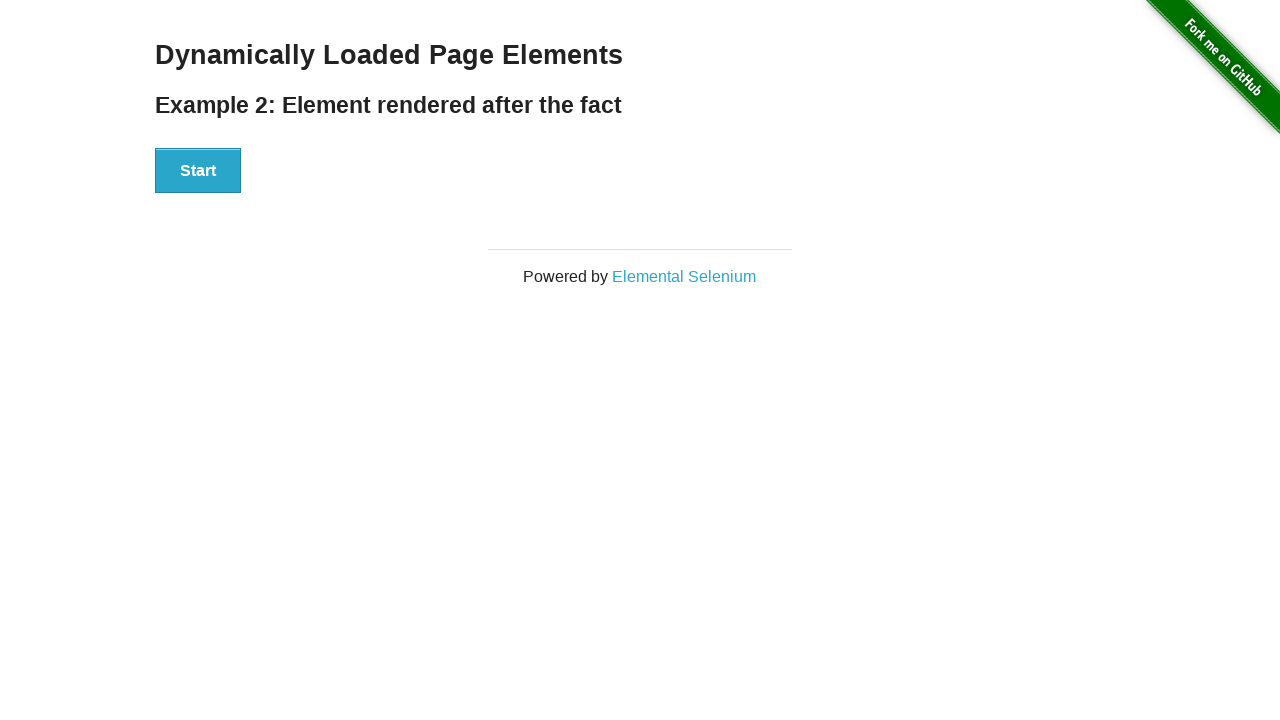

Waited for page header 'Example 2: Element rendered after the fact' to load
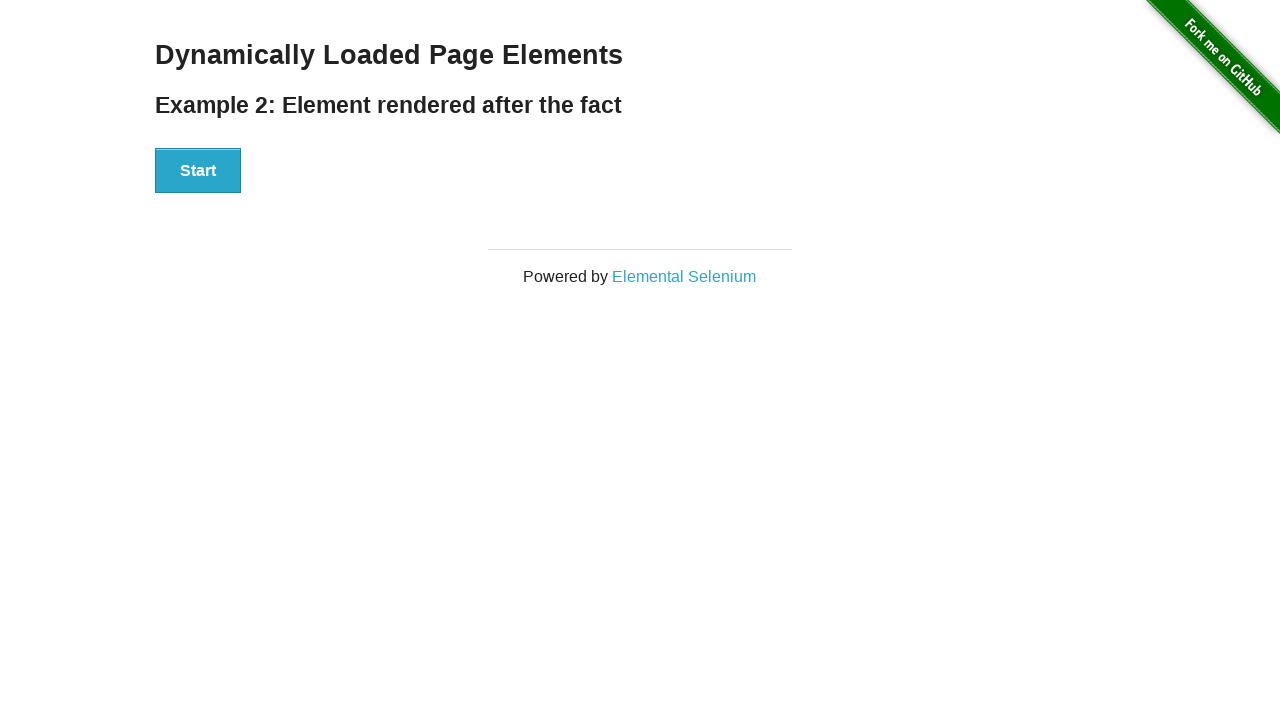

Verified 'Hello World!' is initially hidden
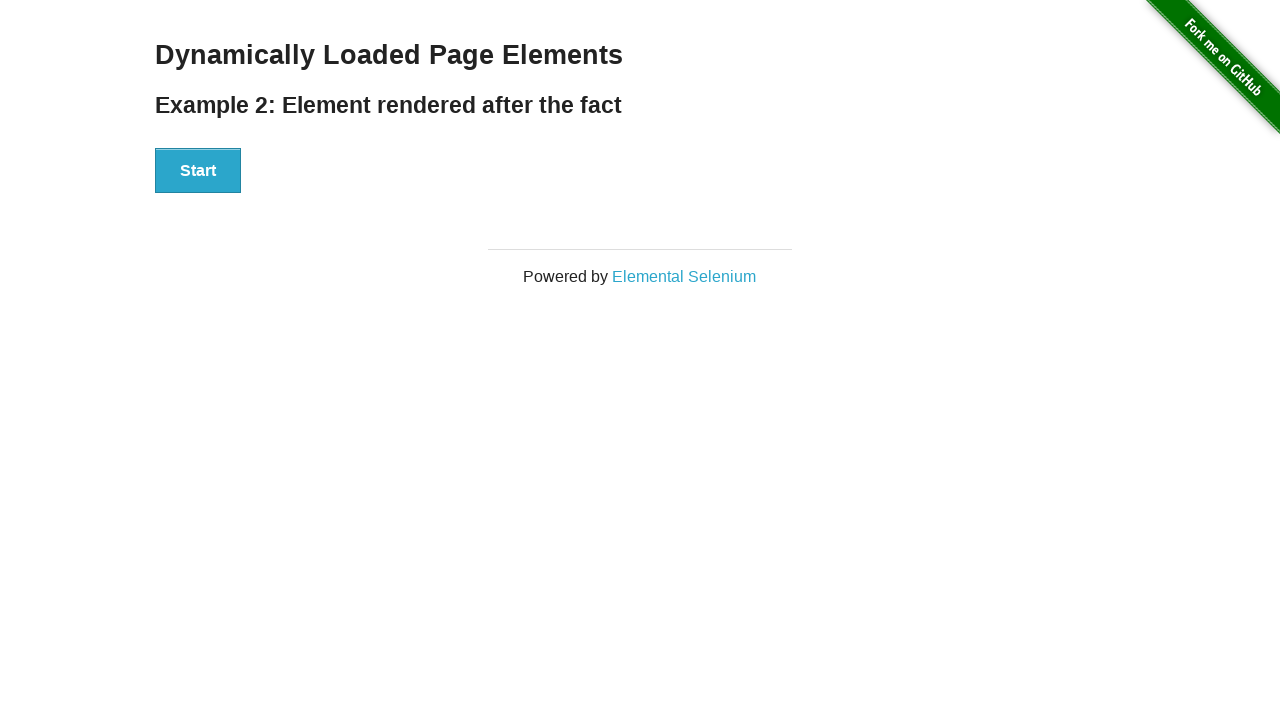

Clicked the Start button at (198, 171) on internal:role=button[name="Start"i]
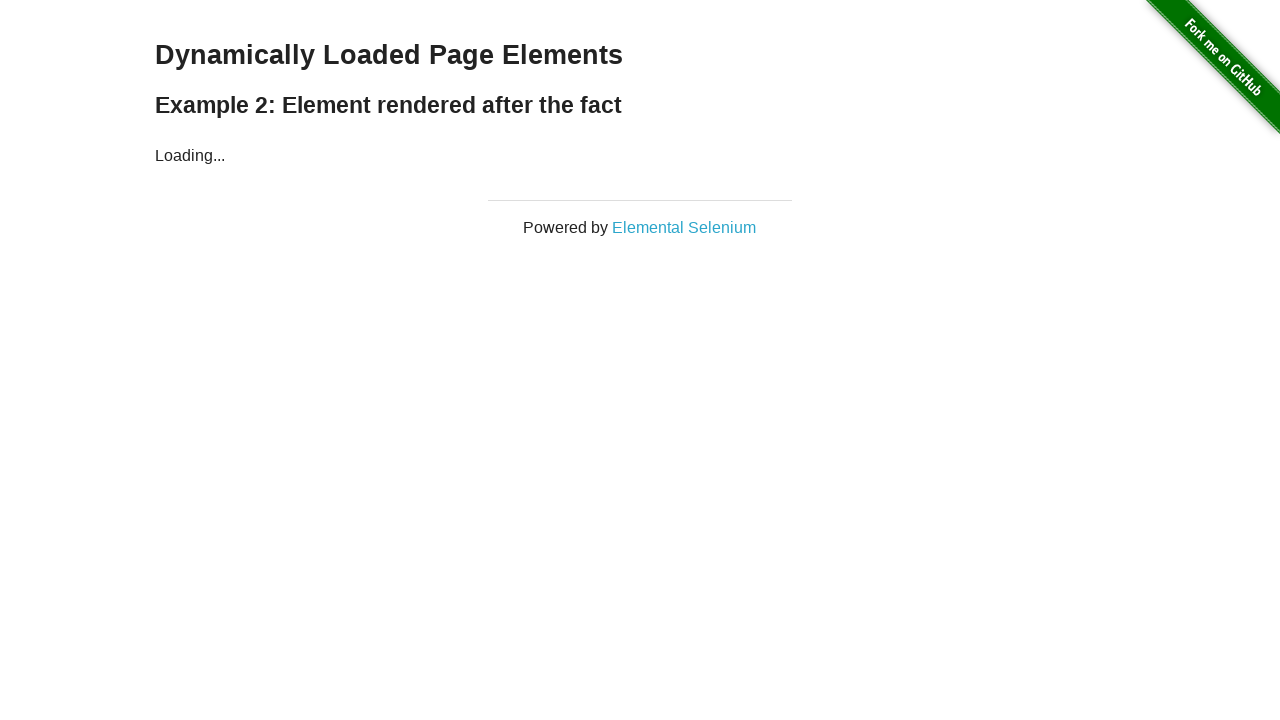

Waited for loading indicator to become visible
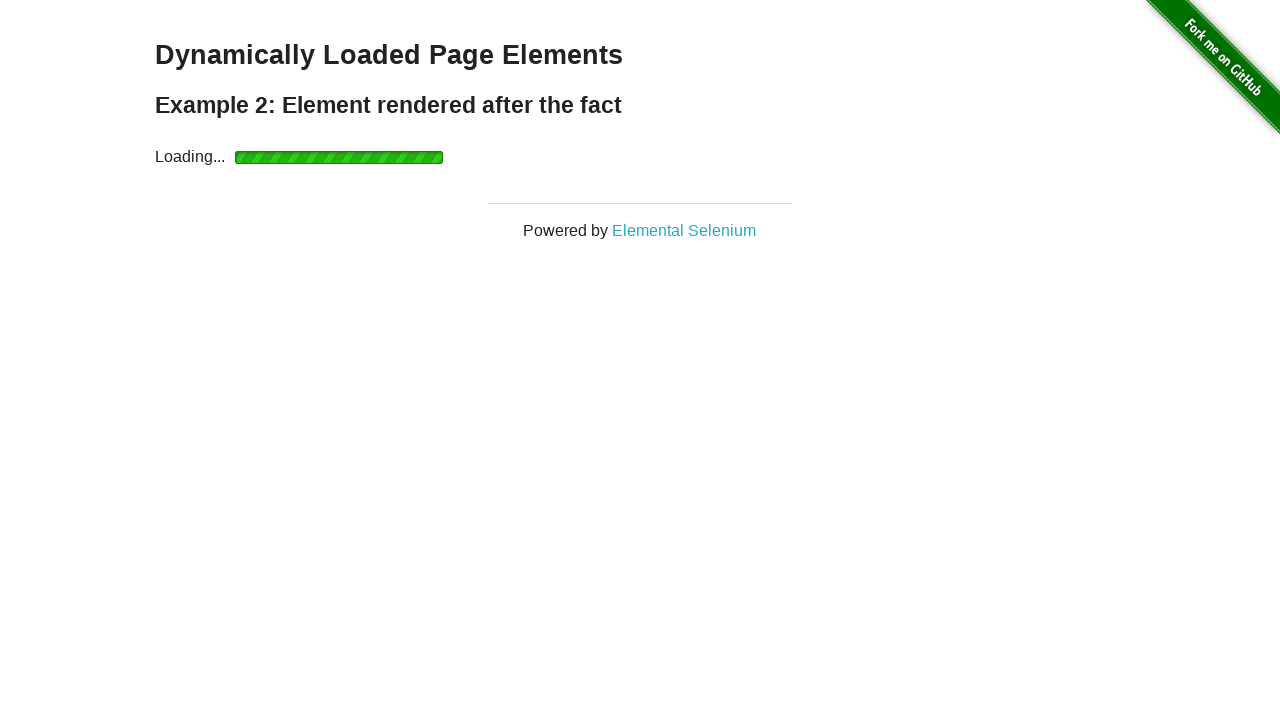

Waited for loading indicator to disappear
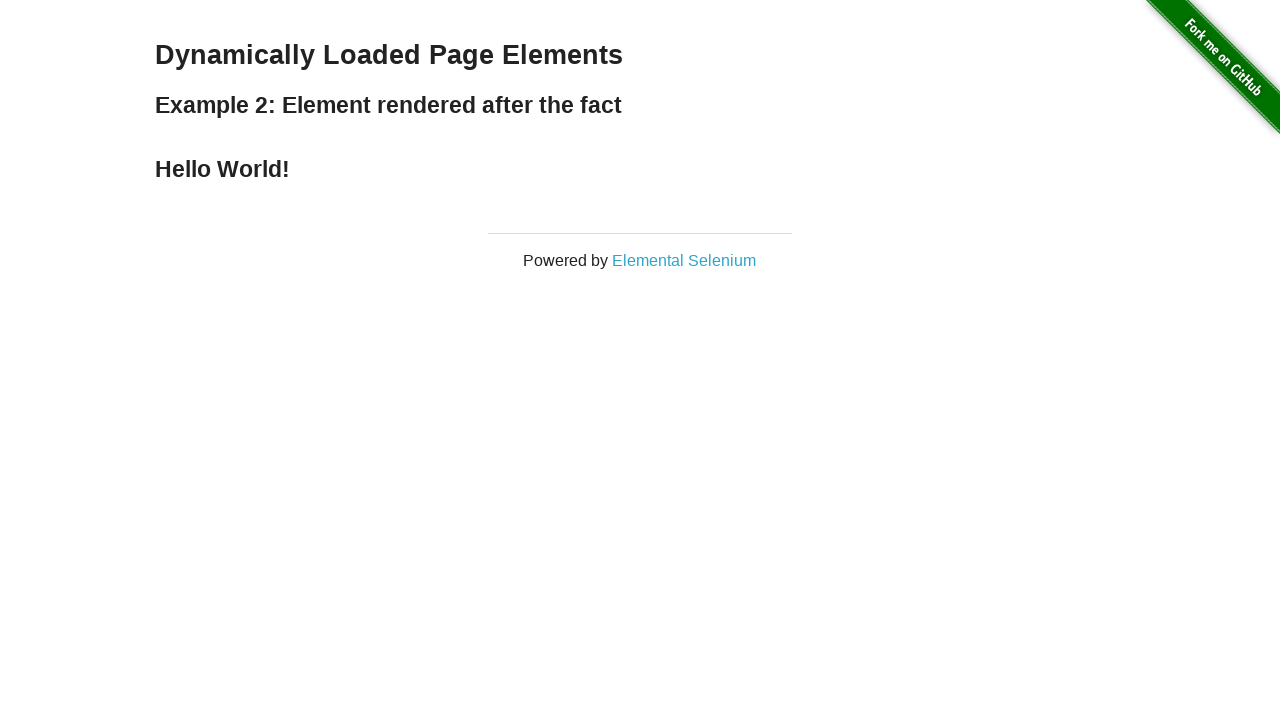

Verified 'Hello World!' is now visible after loading completes
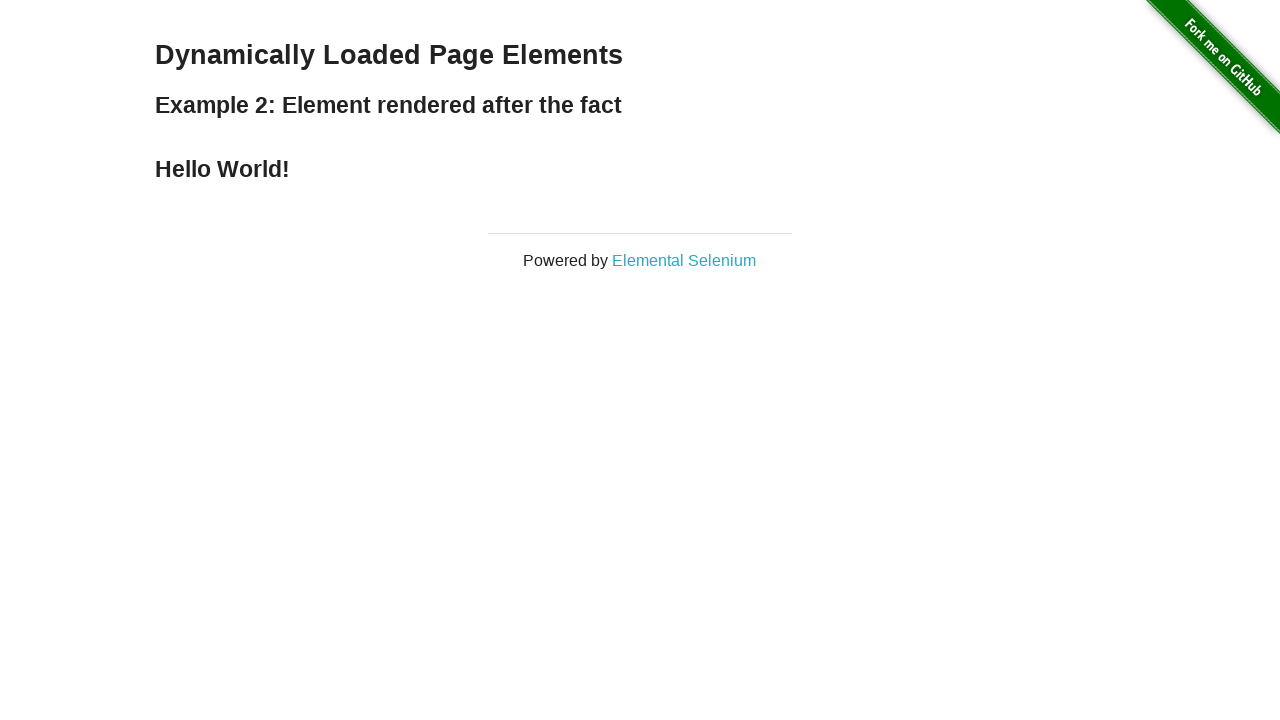

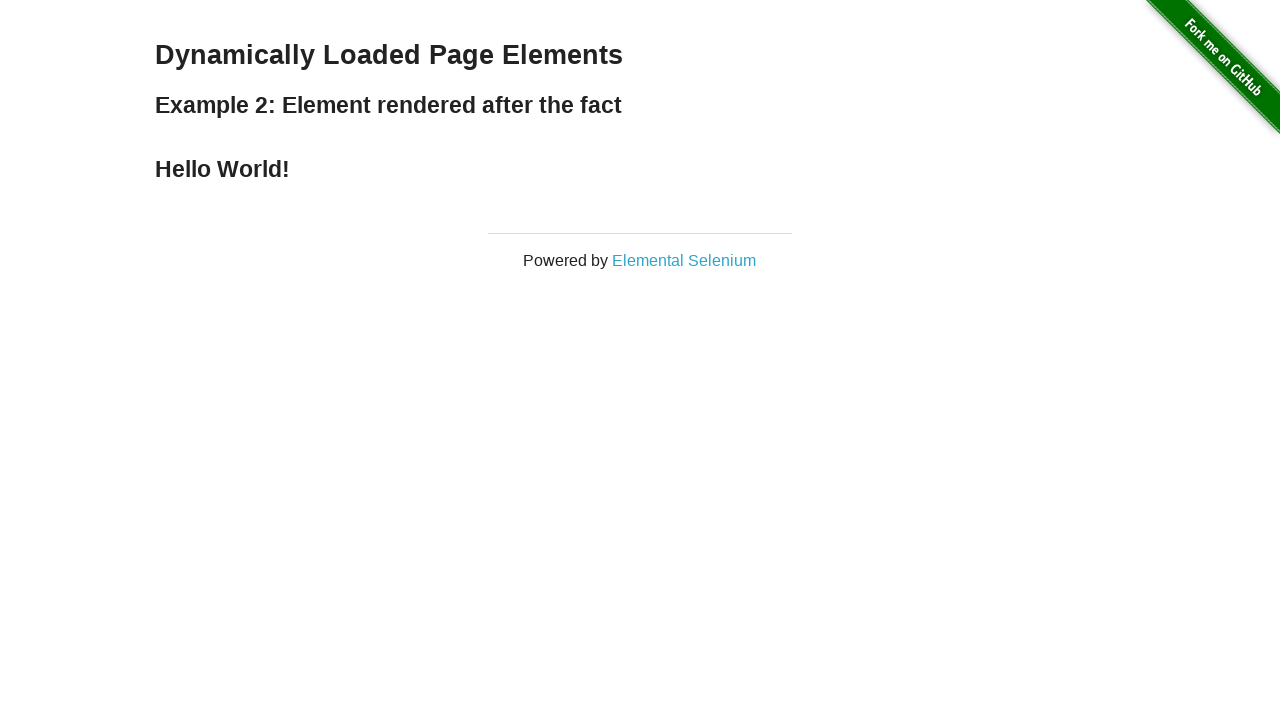